Tests basic form field interaction by verifying the page title and filling in the name input field.

Starting URL: https://practice-automation.com/form-fields/

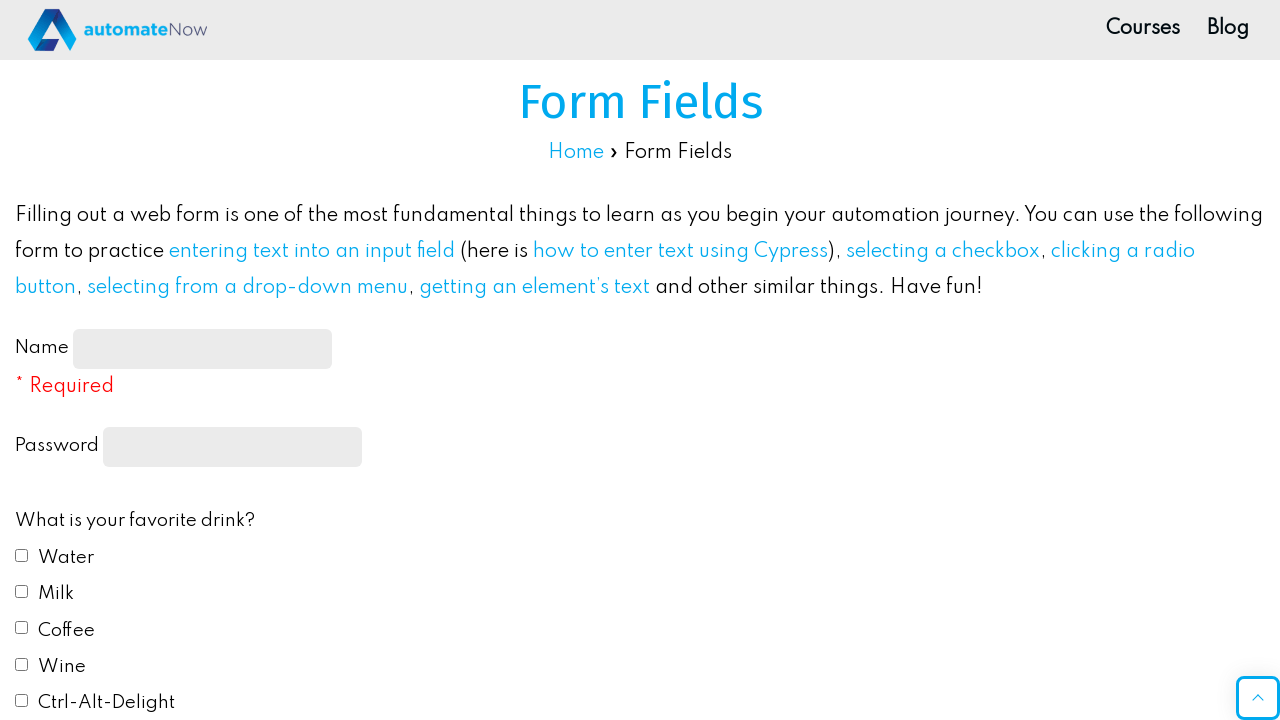

Page title element loaded and is visible
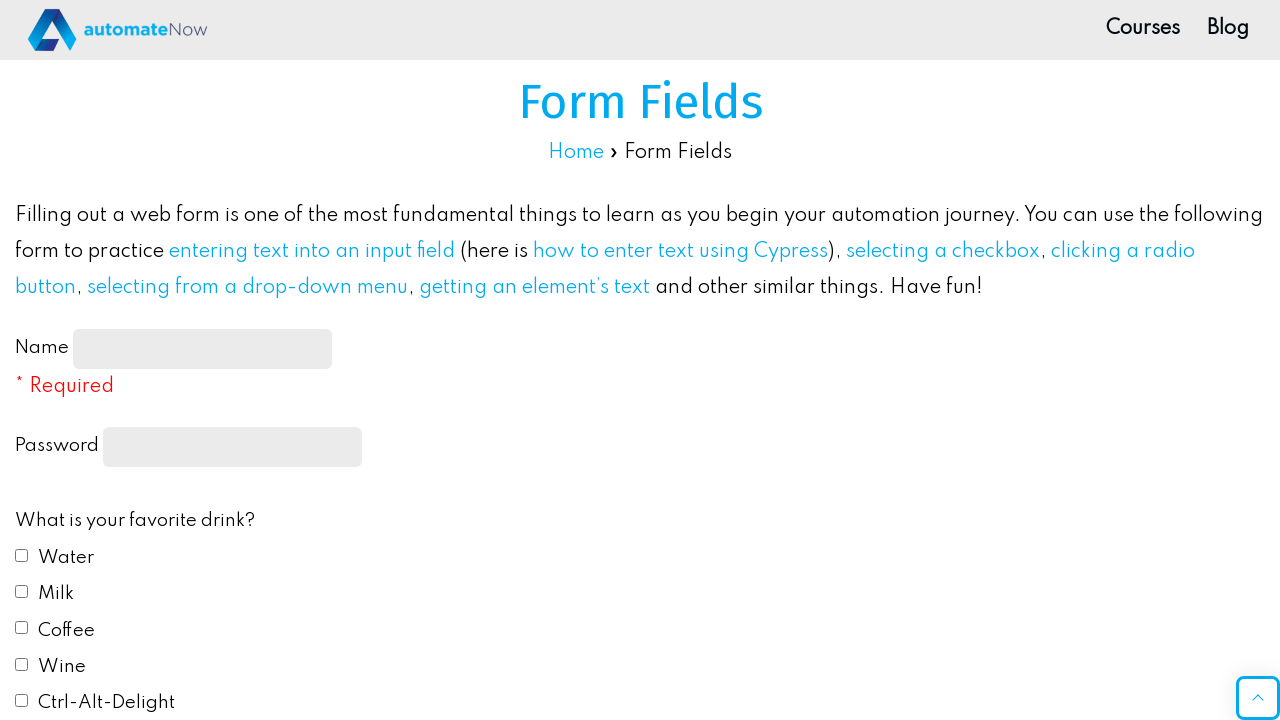

Filled name input field with 'rihab' on #name-input
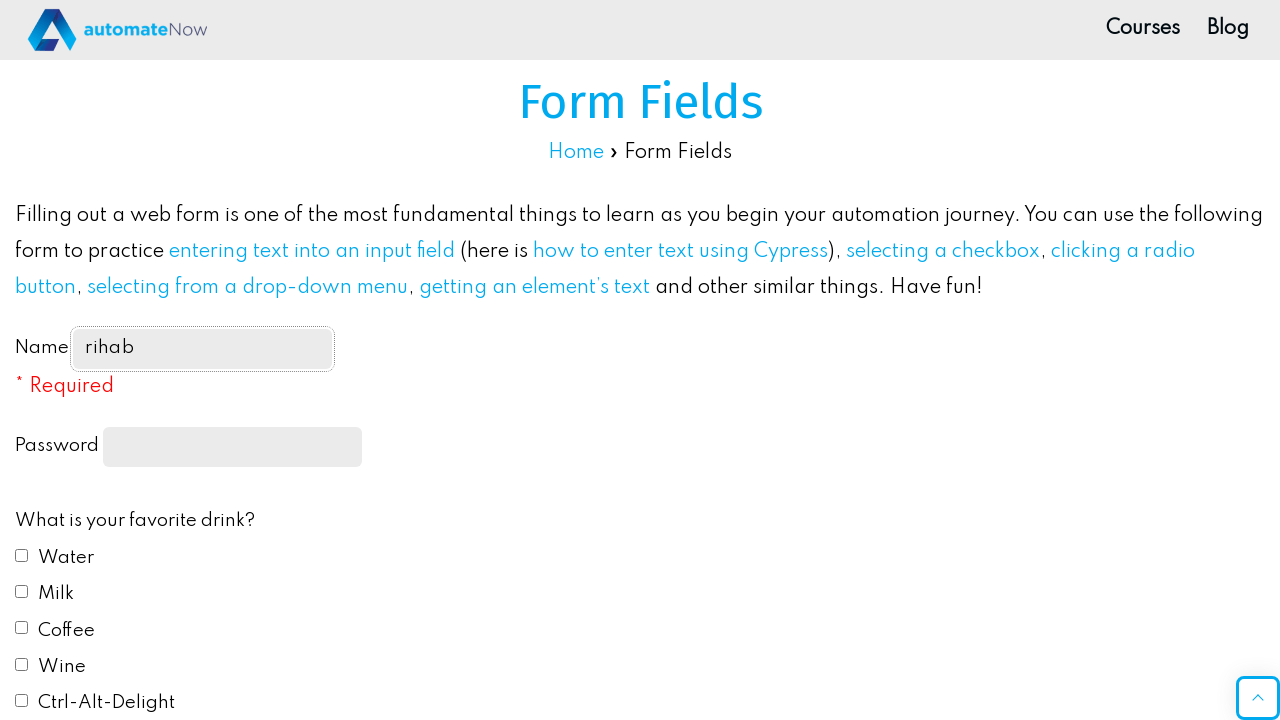

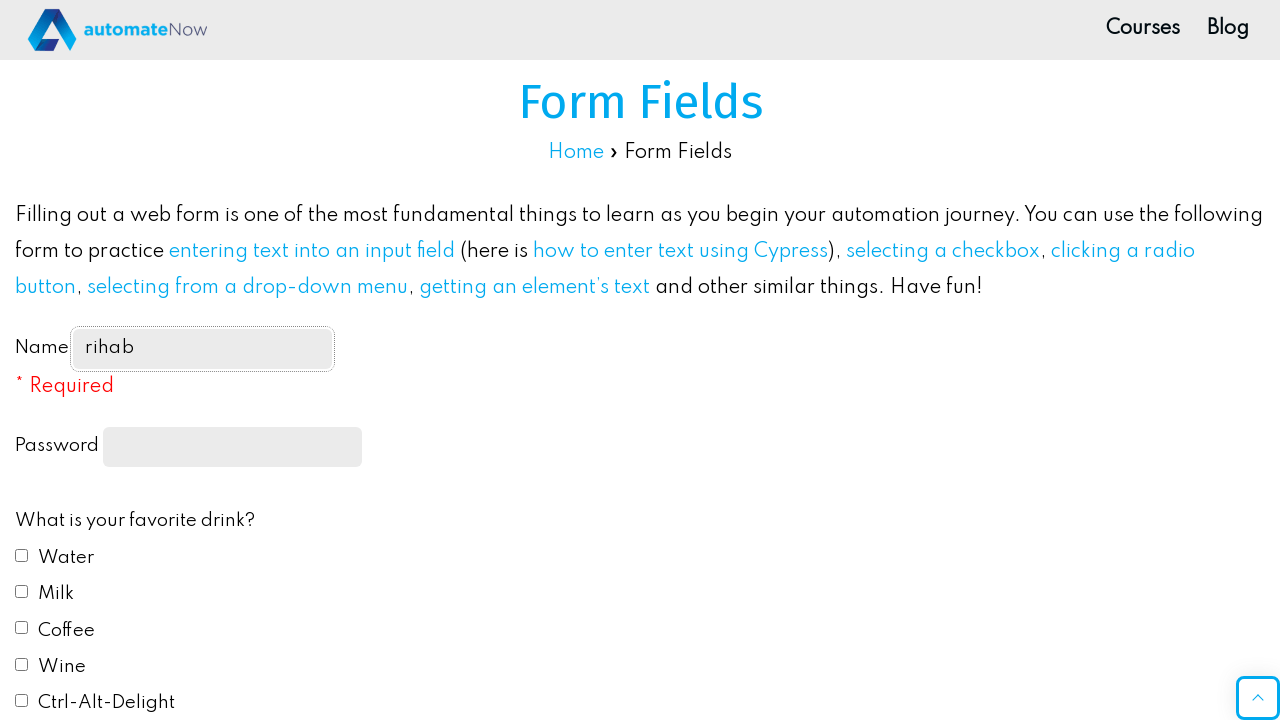